Tests that the 'Ver Fãs Cadastrados' button redirects to the list page

Starting URL: https://davi-vert.vercel.app/index.html

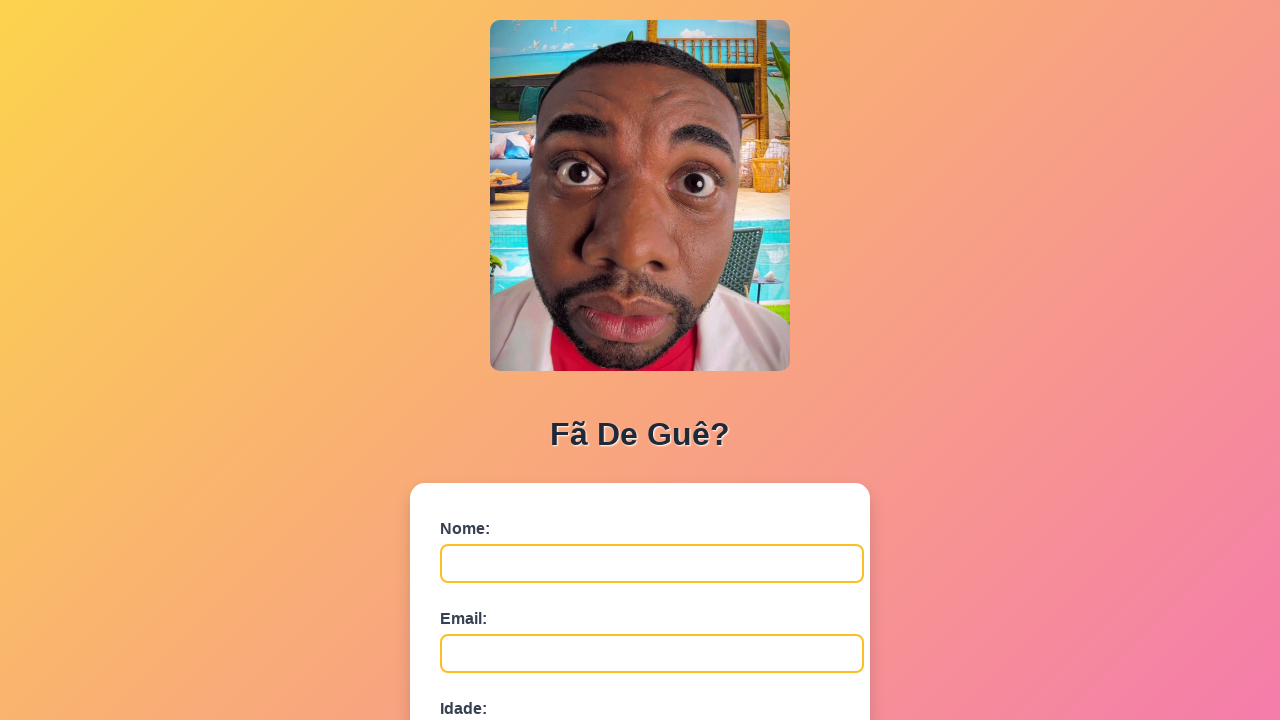

Cleared localStorage
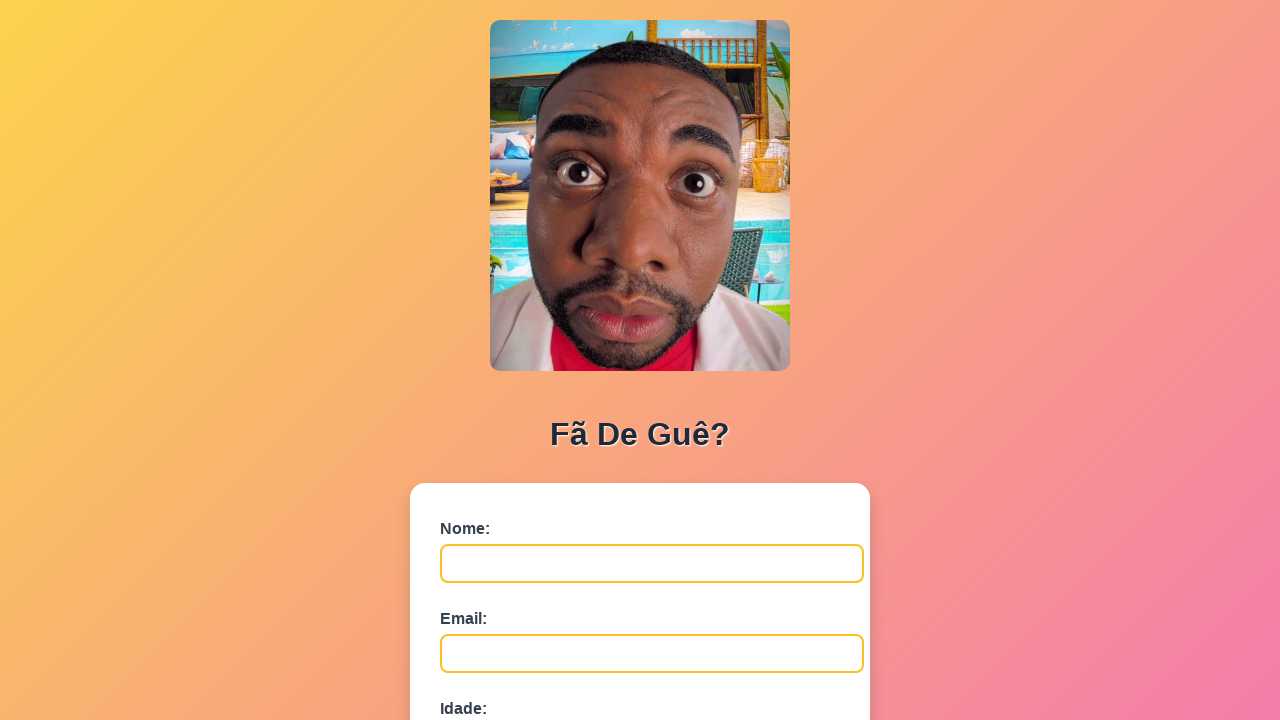

Clicked 'Ver Fãs Cadastrados' button at (640, 675) on xpath=//button[contains(text(),'Ver Fãs Cadastrados')]
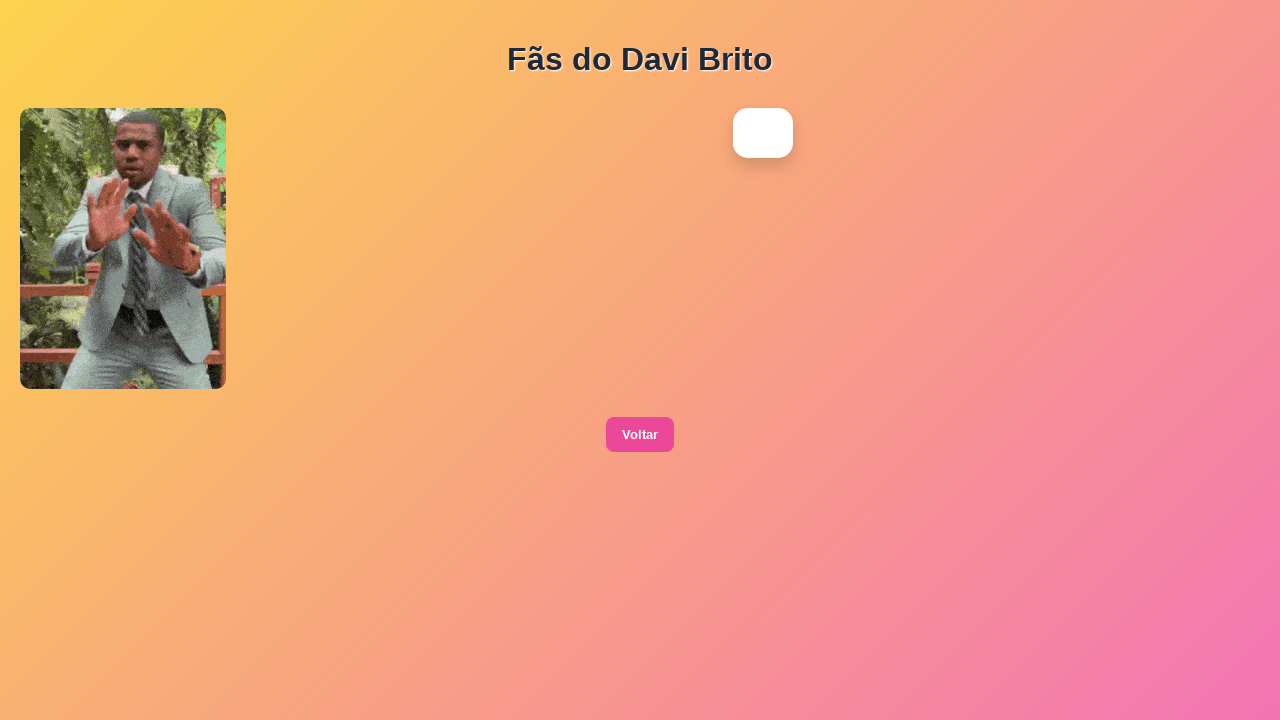

Successfully redirected to lista.html page
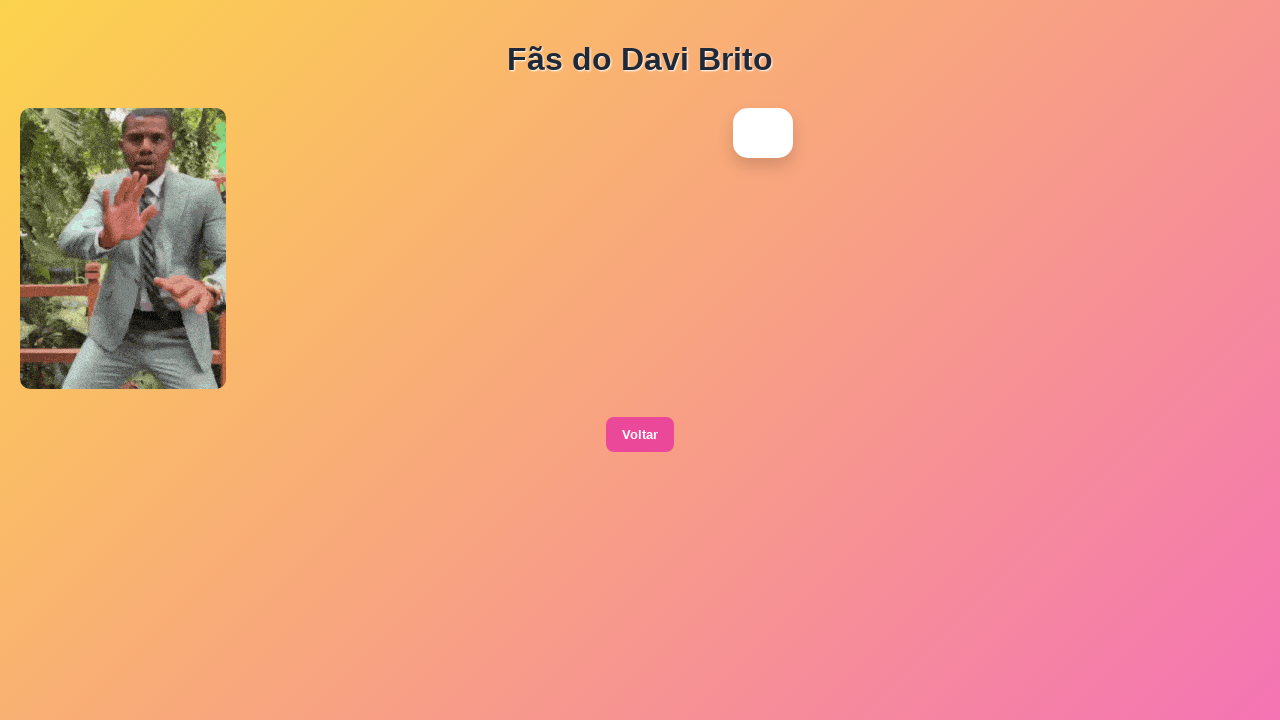

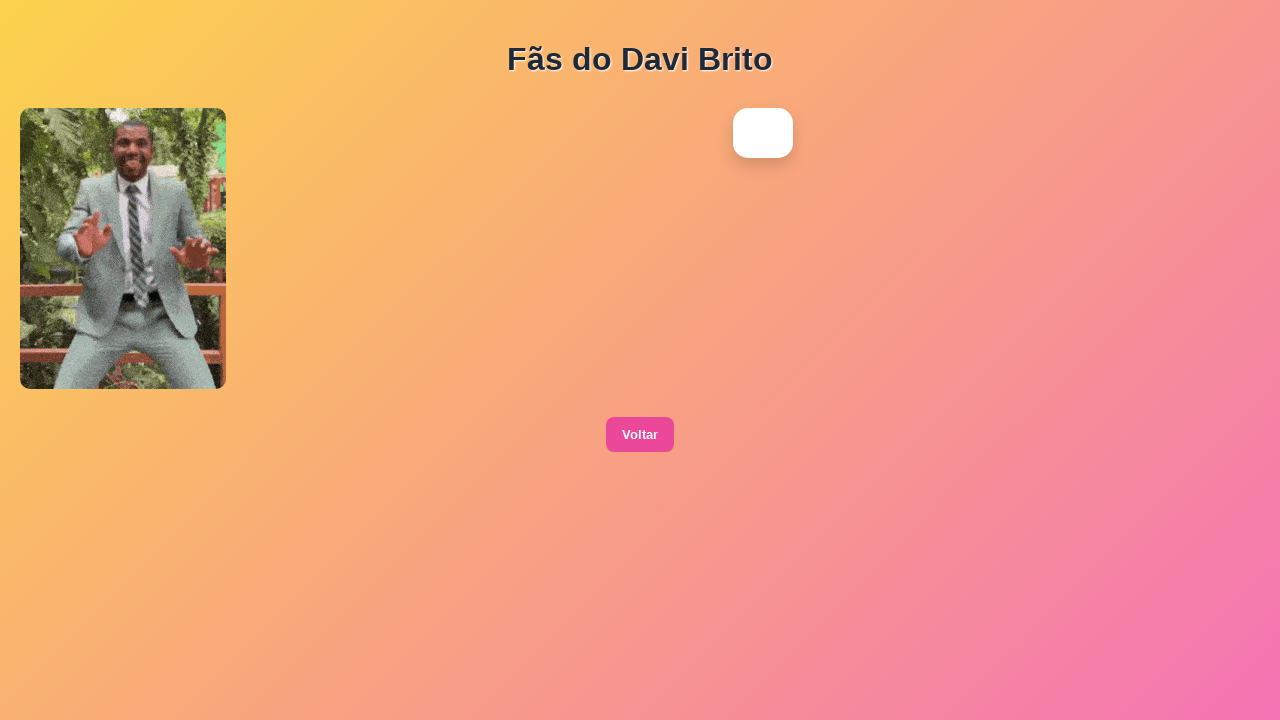